Navigates to Playwright docs, clicks the Get started link, and verifies the Installation heading is visible

Starting URL: https://playwright.dev/

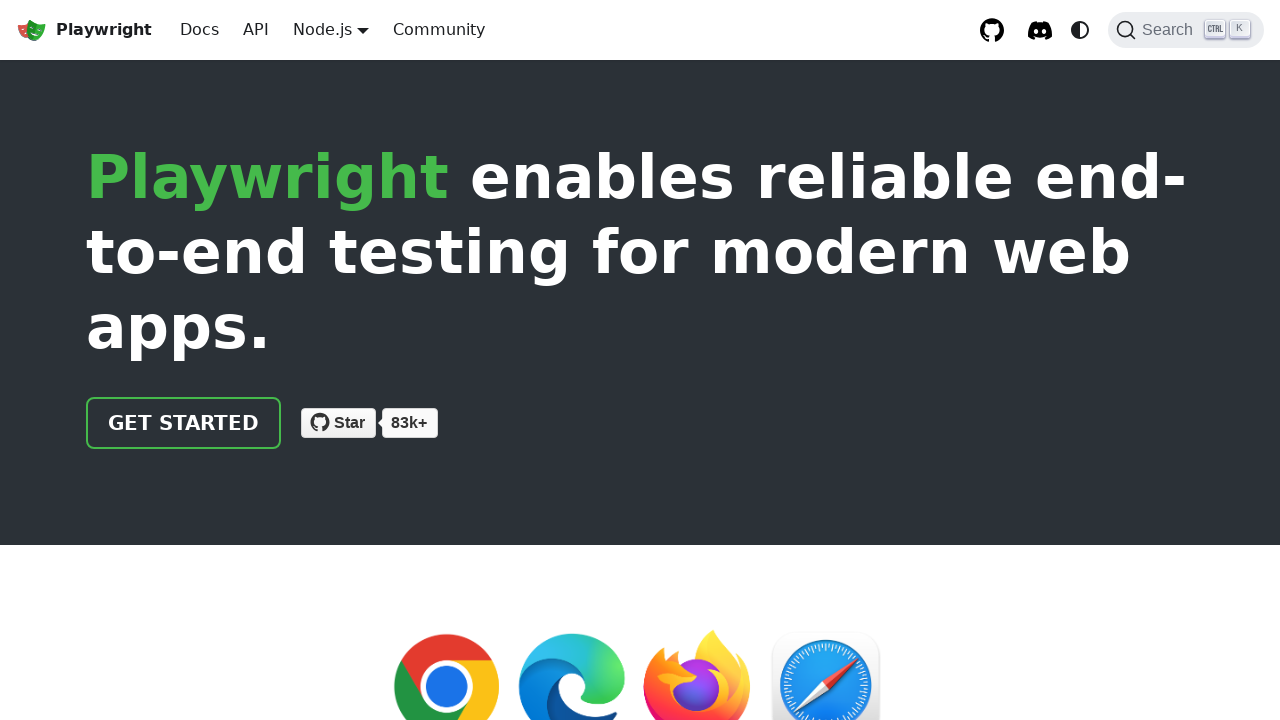

Clicked 'Get started' link at (184, 423) on internal:role=link[name="Get started"i]
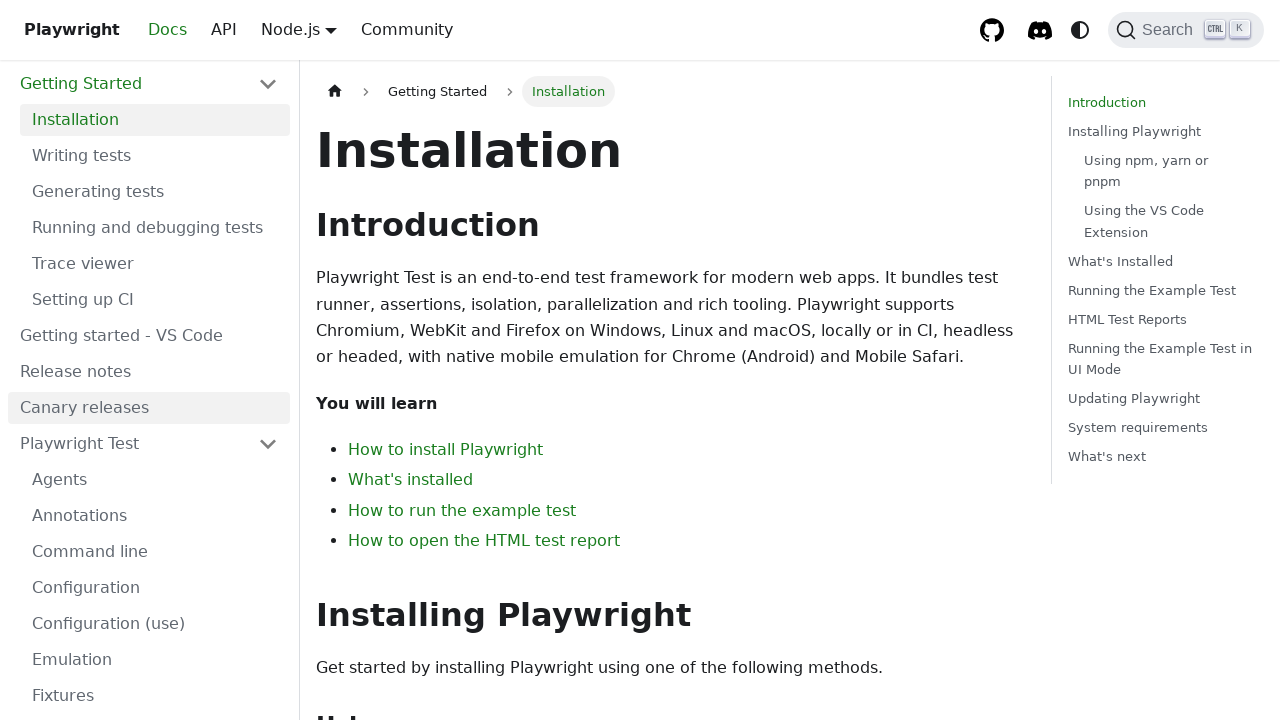

Verified 'Installation' heading is visible
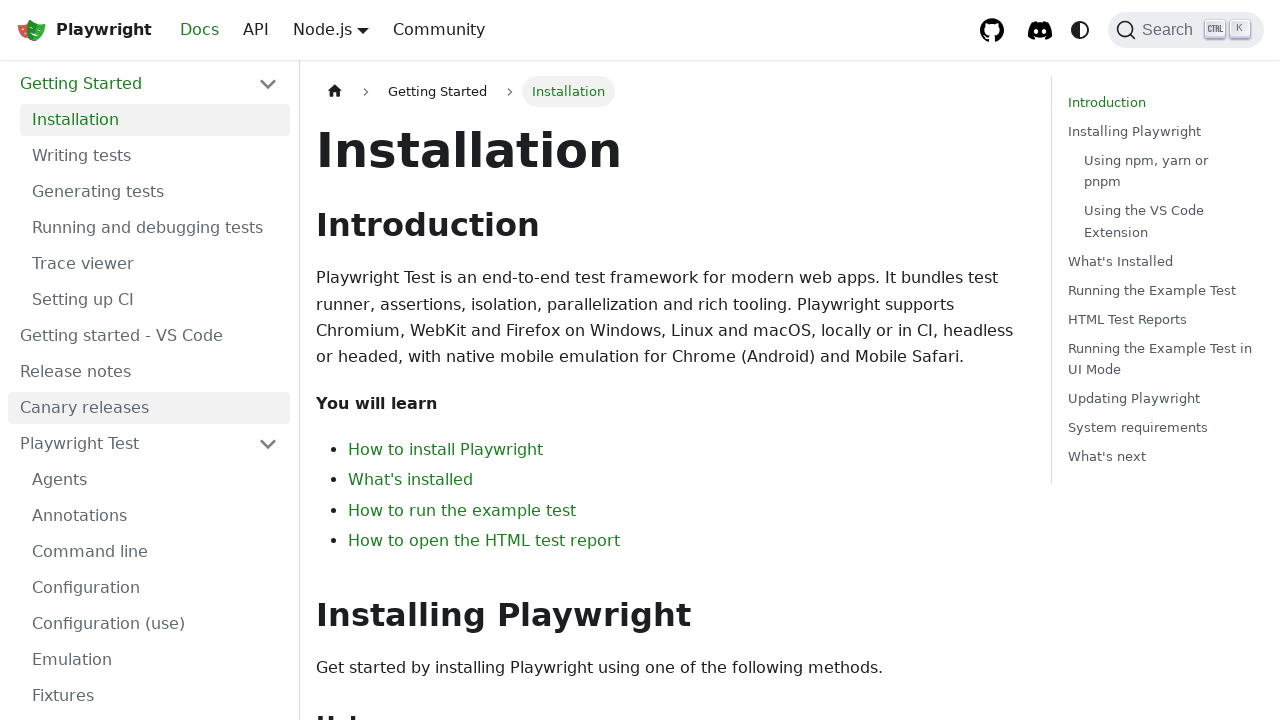

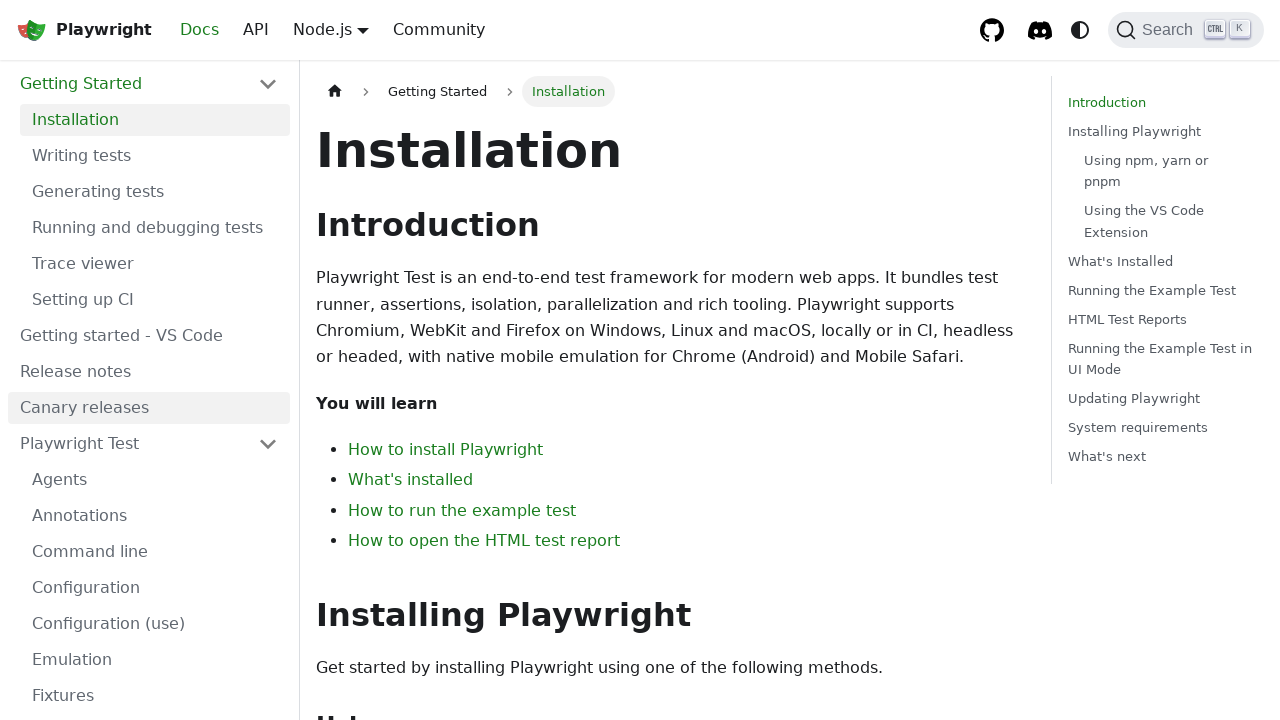